Tests clicking the Bank Manager Login button and verifies the Home button is displayed on the manager page

Starting URL: https://www.globalsqa.com/angularJs-protractor/BankingProject/

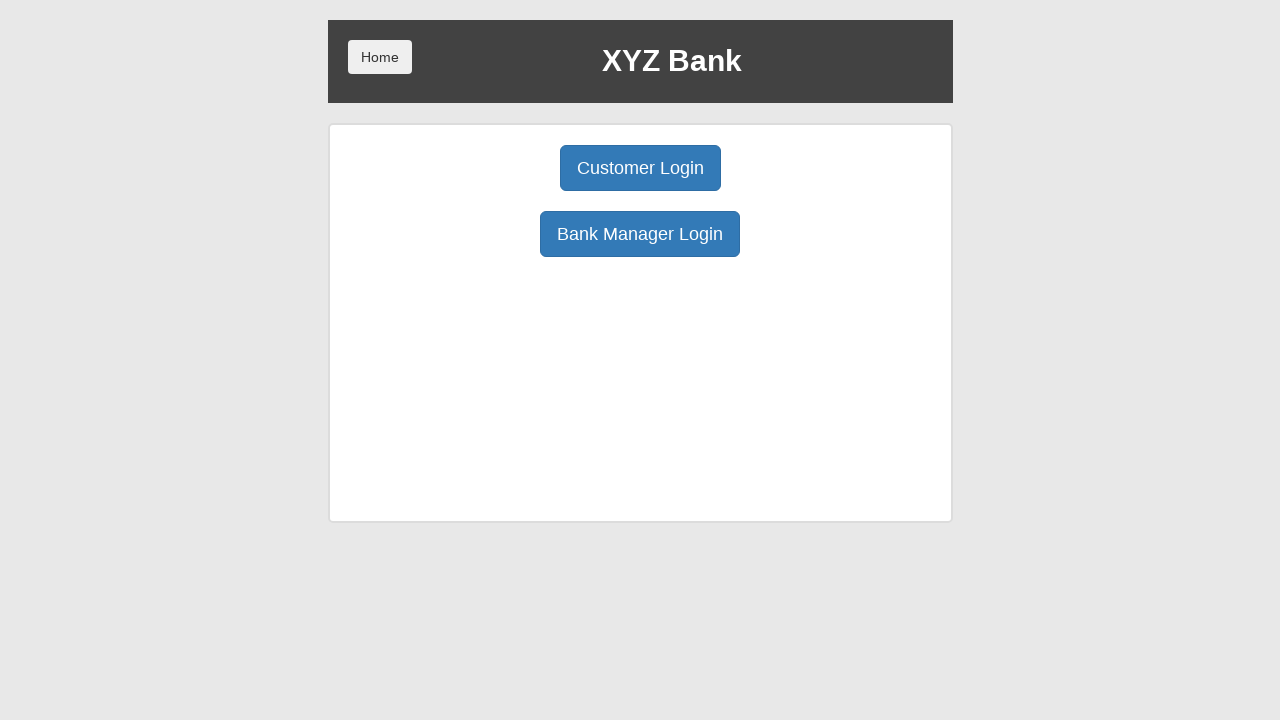

Clicked Bank Manager Login button at (640, 234) on internal:role=button[name="Bank Manager Login"i]
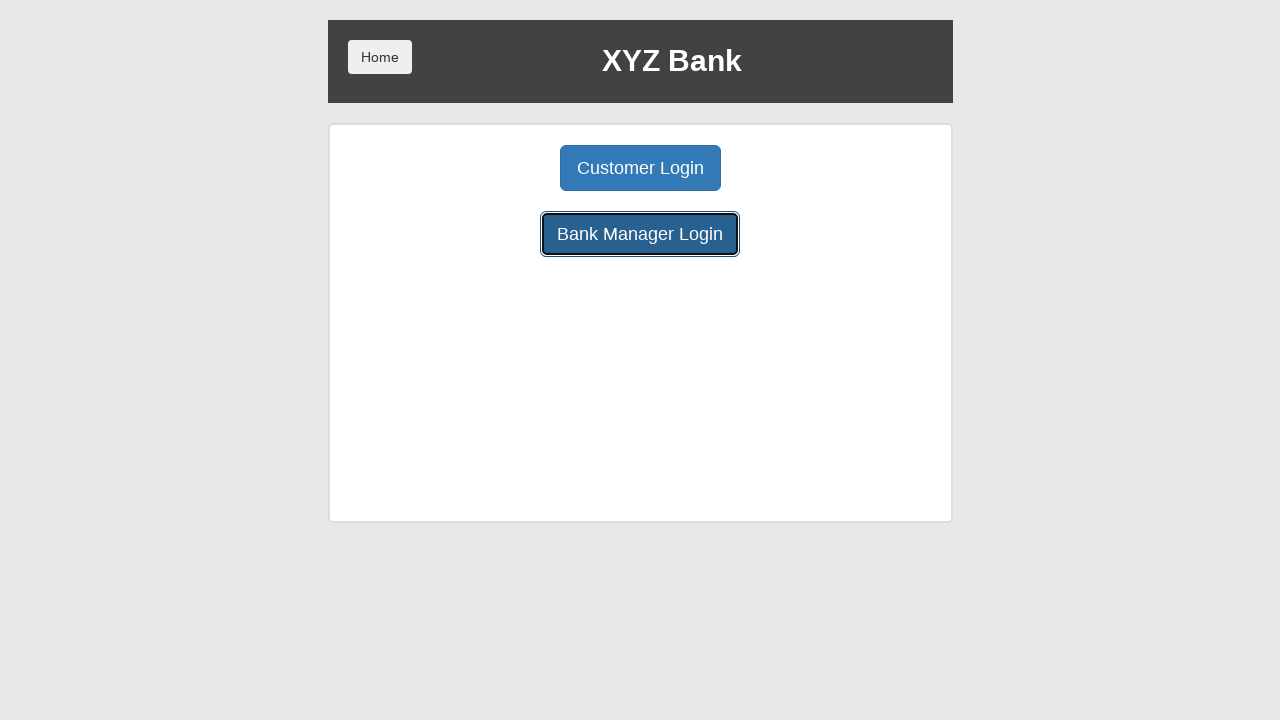

Home button is now visible on the manager page
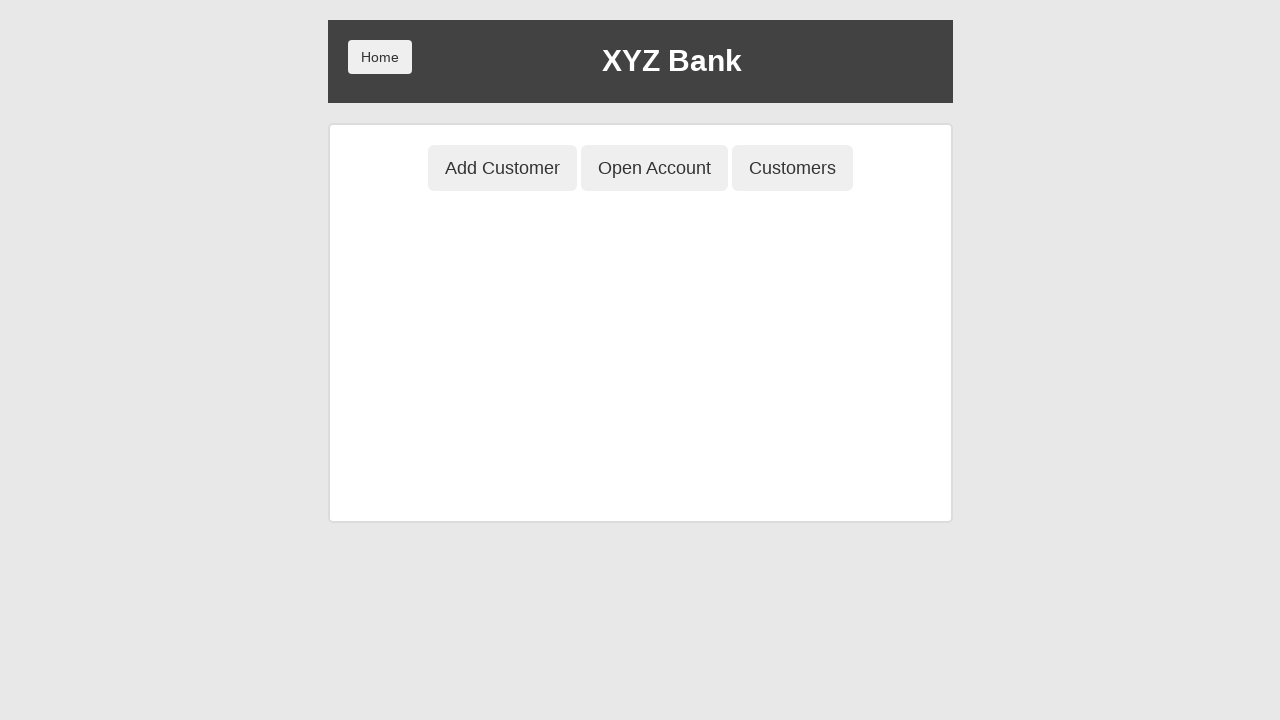

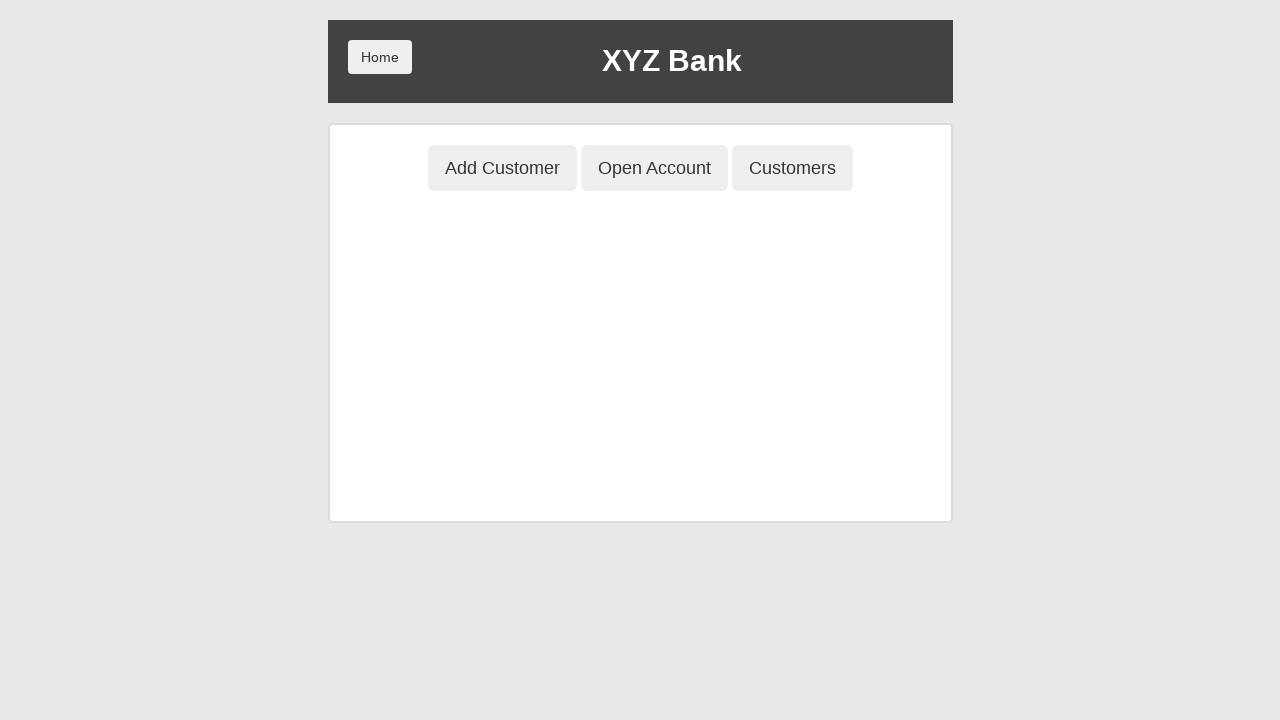